Tests dropdown selection functionality by reading two numbers from the page, calculating their sum, selecting the result from a dropdown menu, and clicking a submit button.

Starting URL: http://suninjuly.github.io/selects1.html

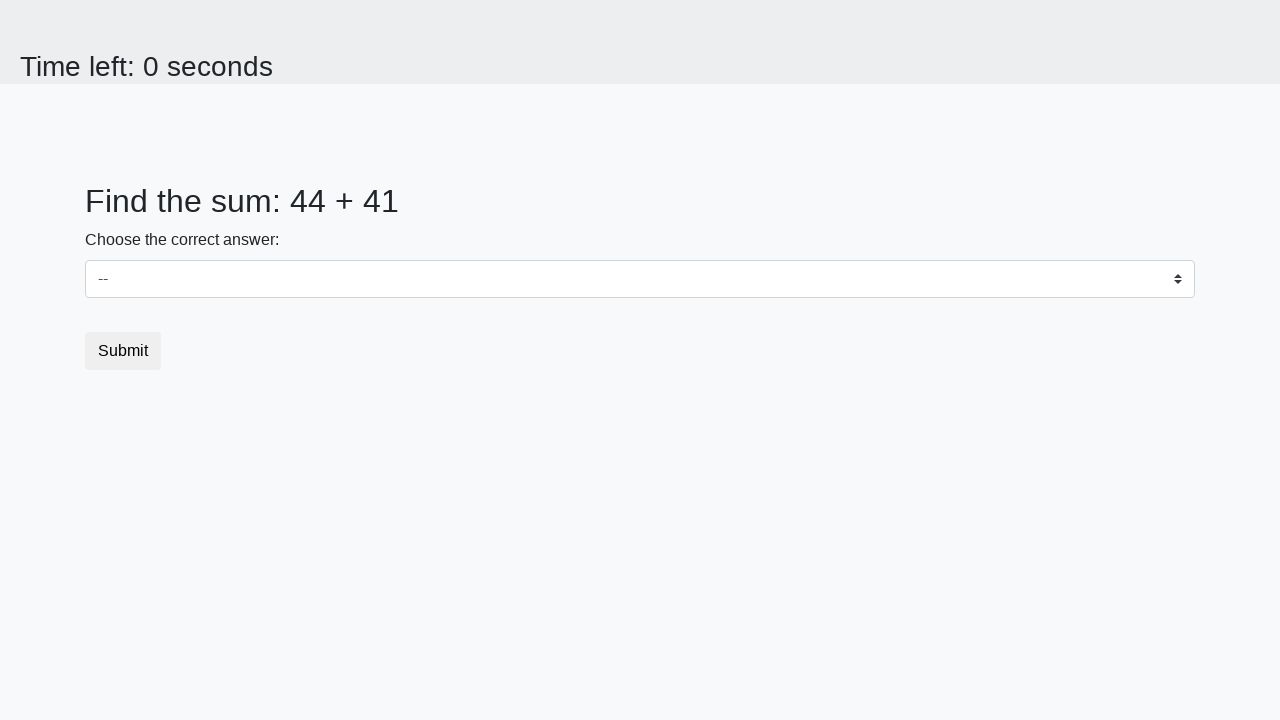

Read first number from page element #num1
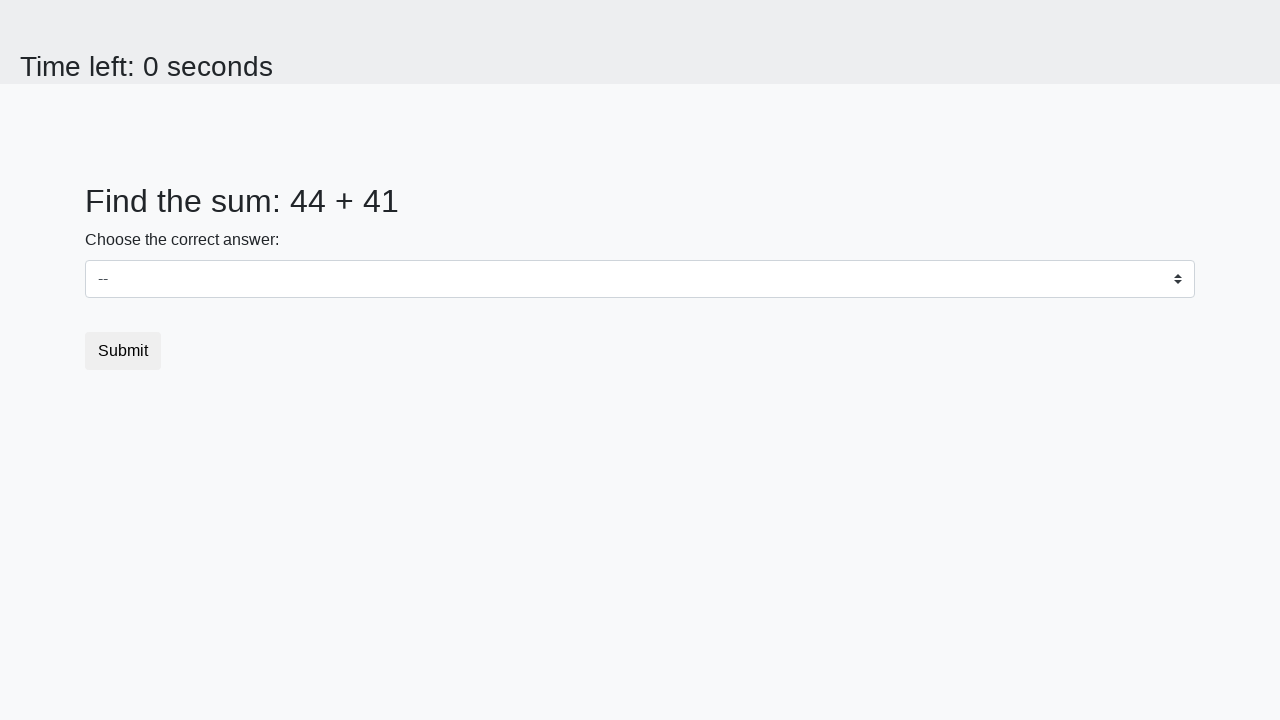

Read second number from page element #num2
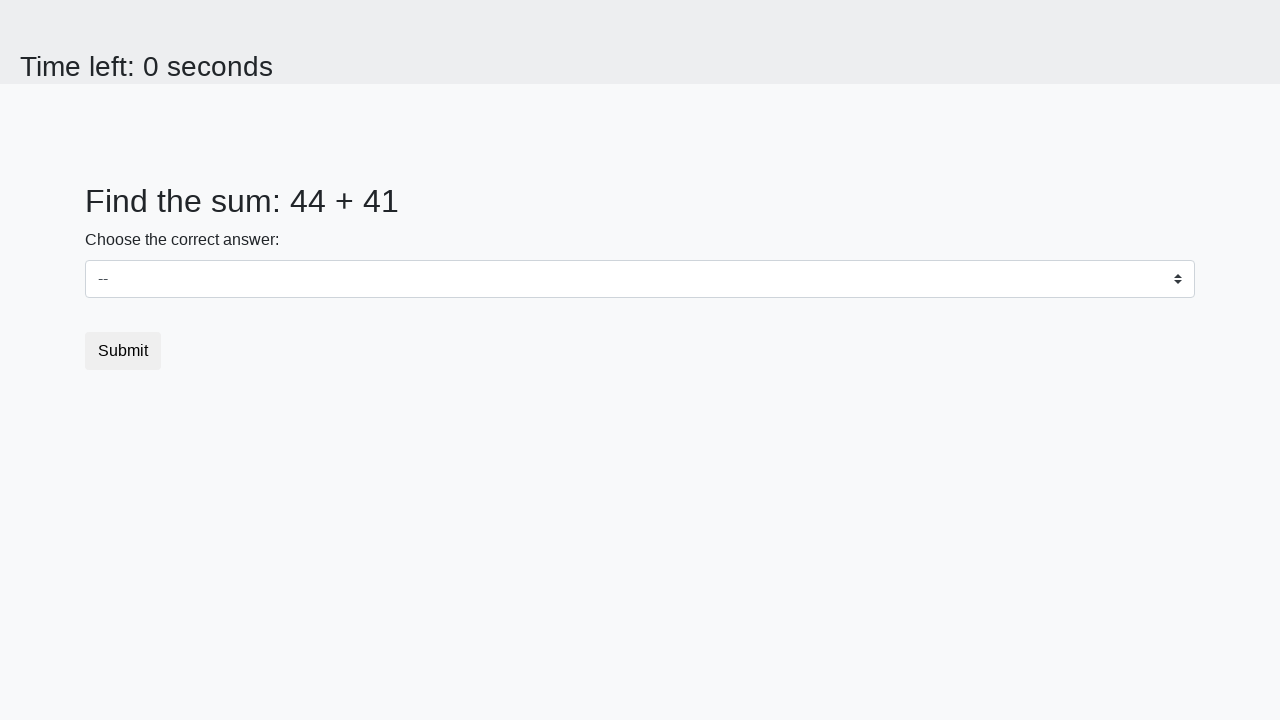

Calculated sum: 44 + 41 = 85
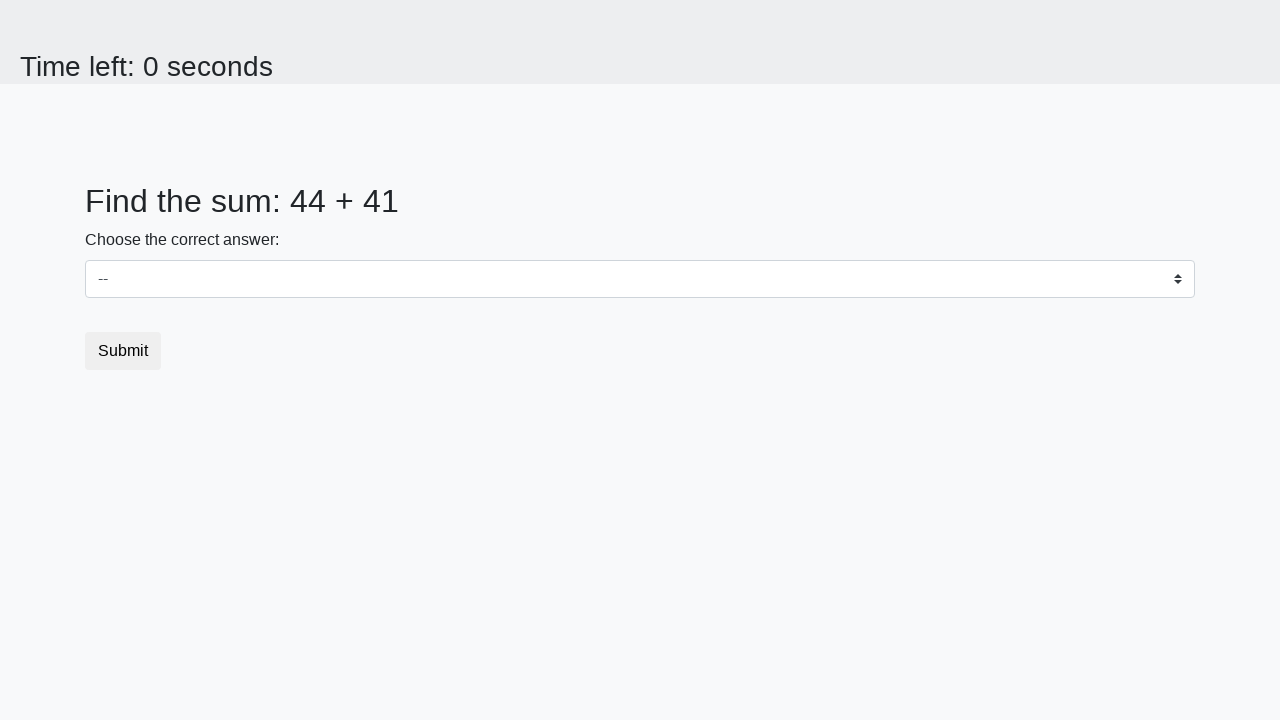

Selected dropdown value '85' on select
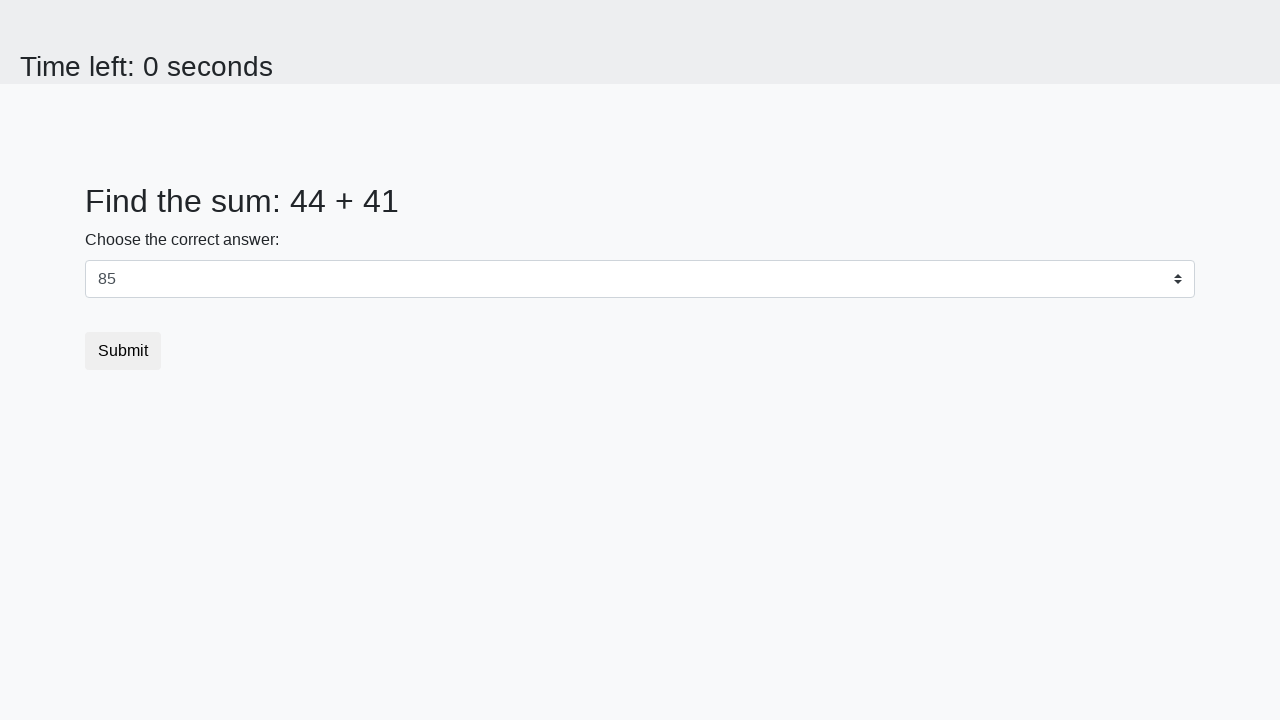

Clicked submit button at (123, 351) on .container .btn
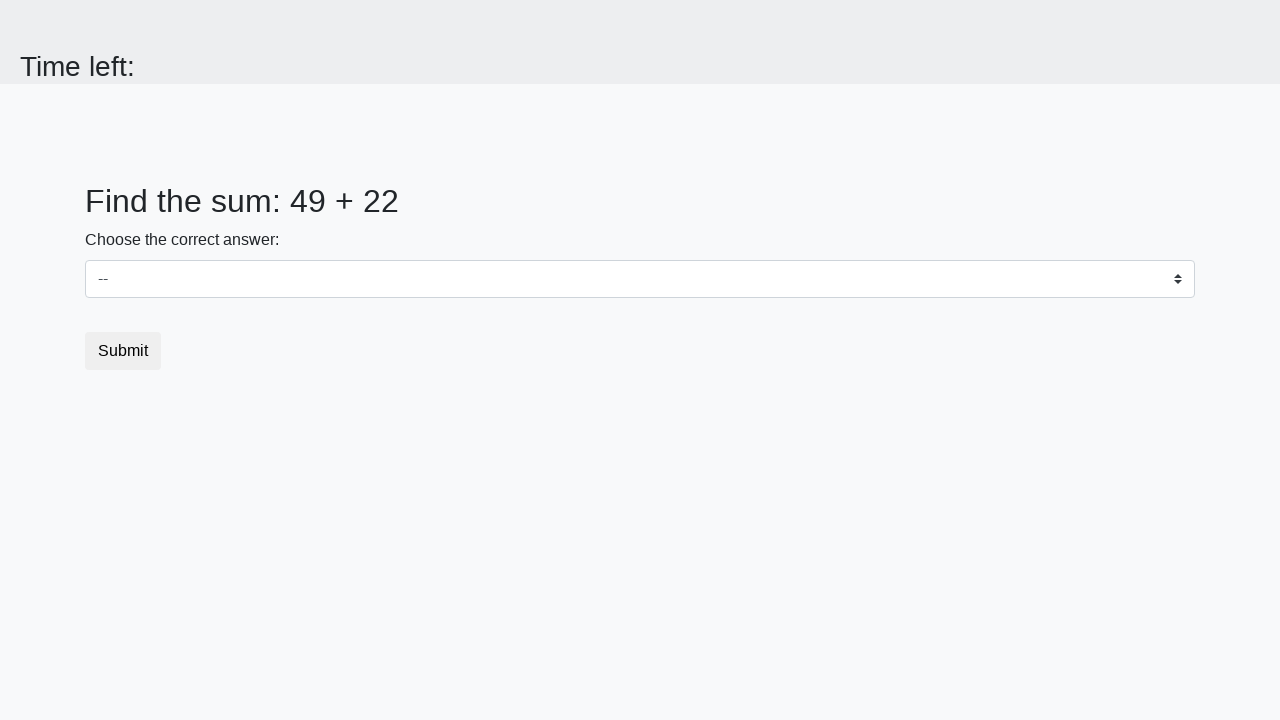

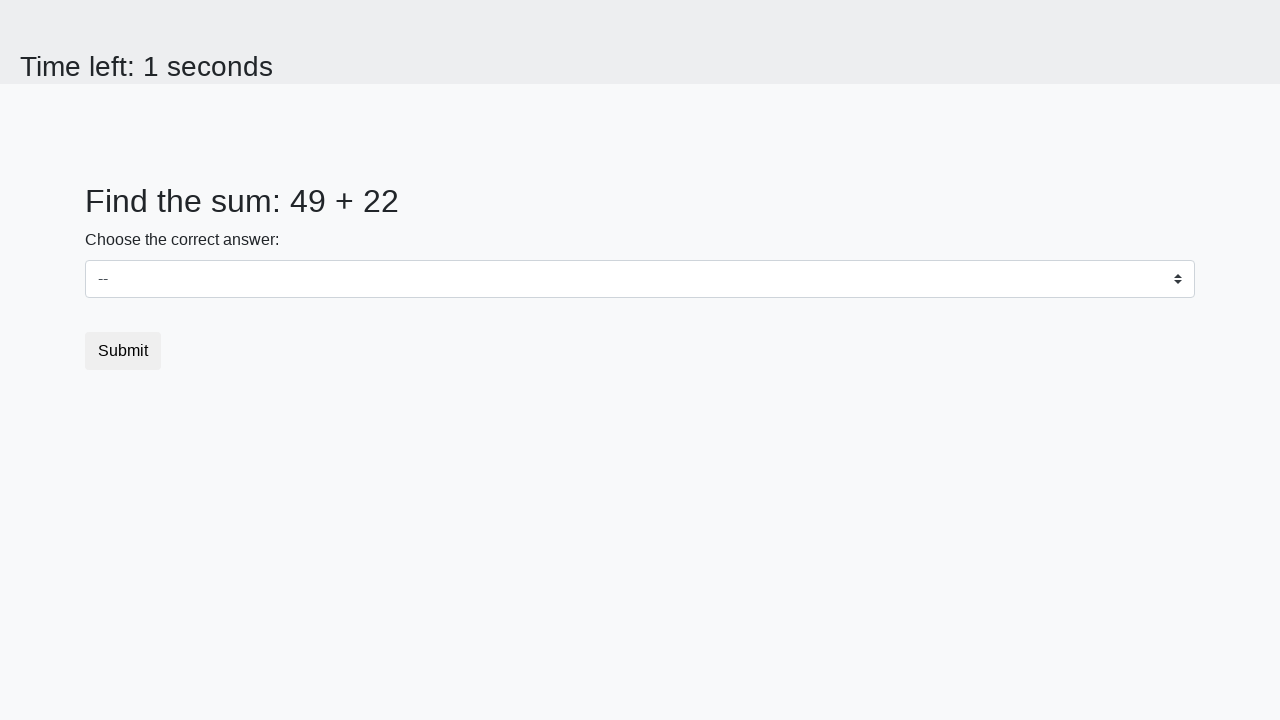